Navigates to PTT Stock board, verifies article titles are displayed, then navigates to the previous page and verifies titles again

Starting URL: https://www.ptt.cc/bbs/Stock/index.html

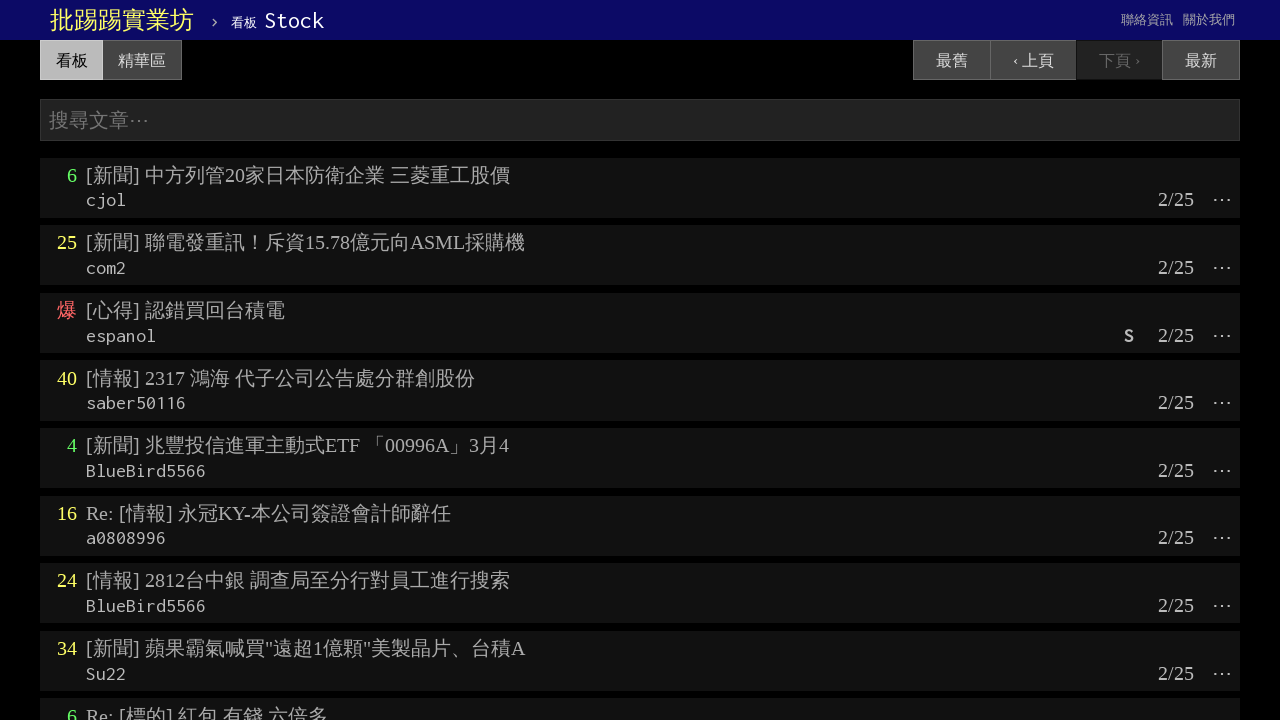

Waited for article titles to load on PTT Stock board
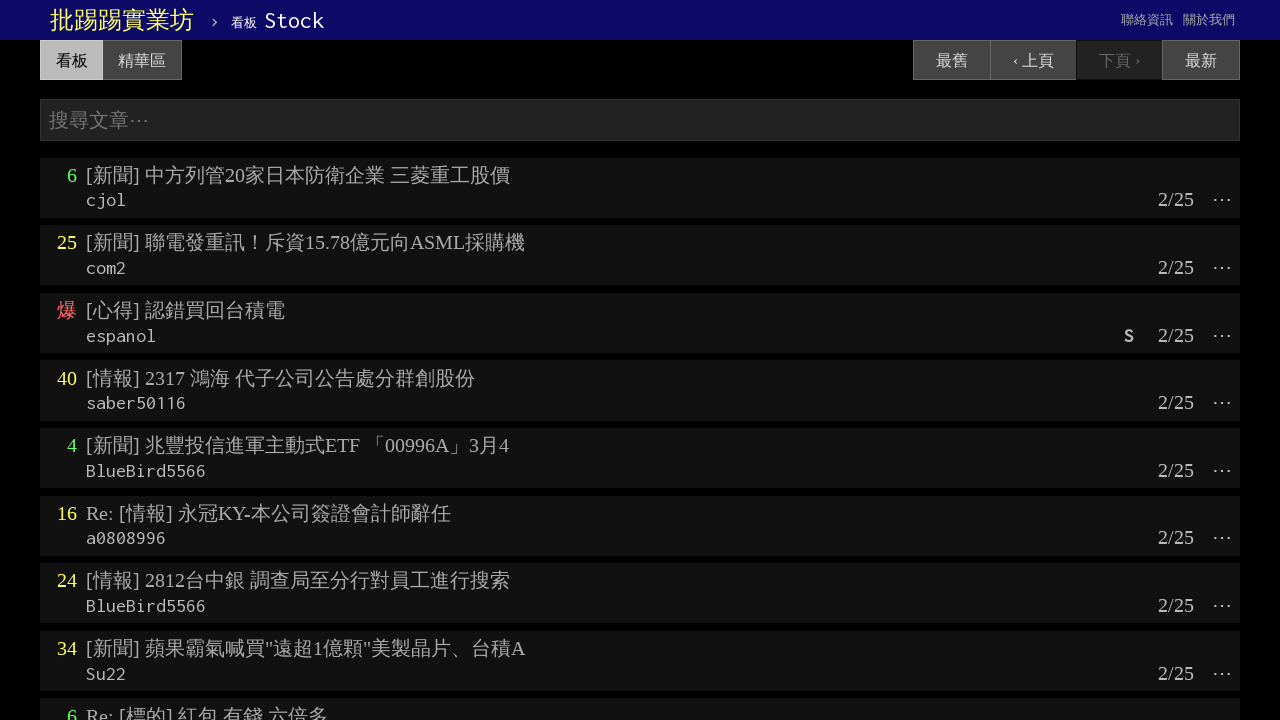

Clicked previous page button to navigate to older posts at (1033, 60) on text='‹ 上頁'
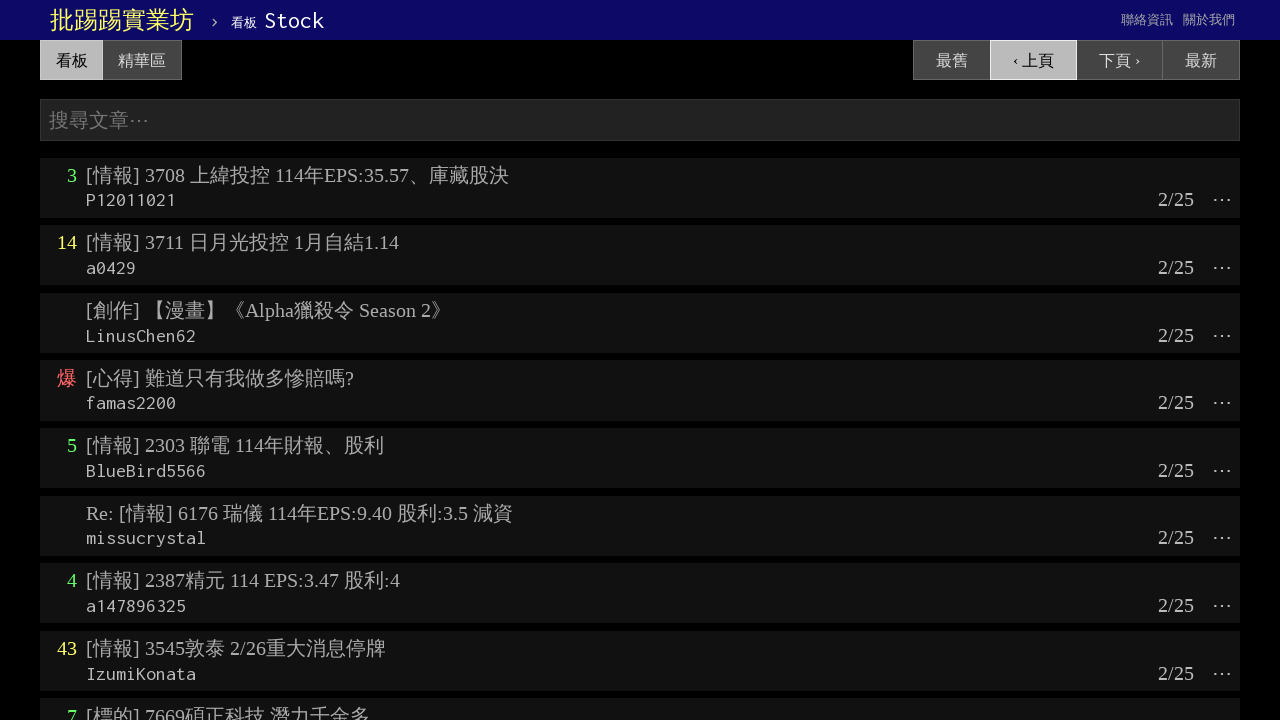

Waited for article titles to load on previous page
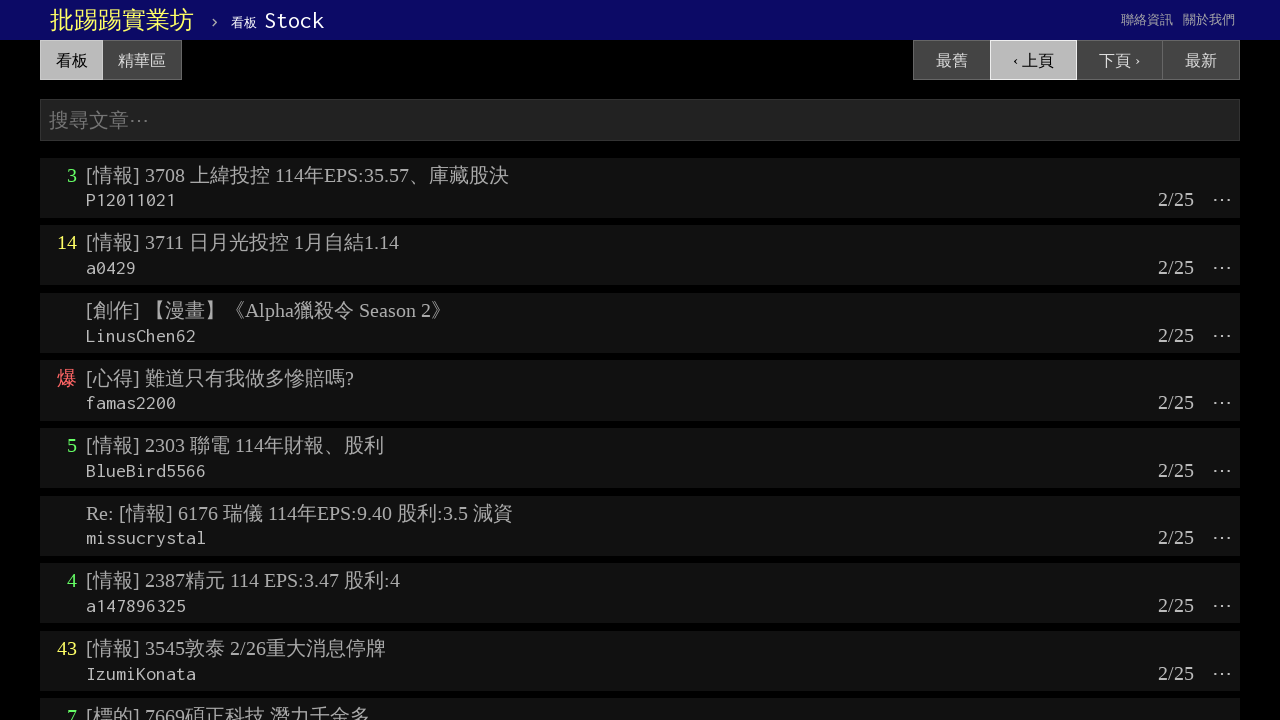

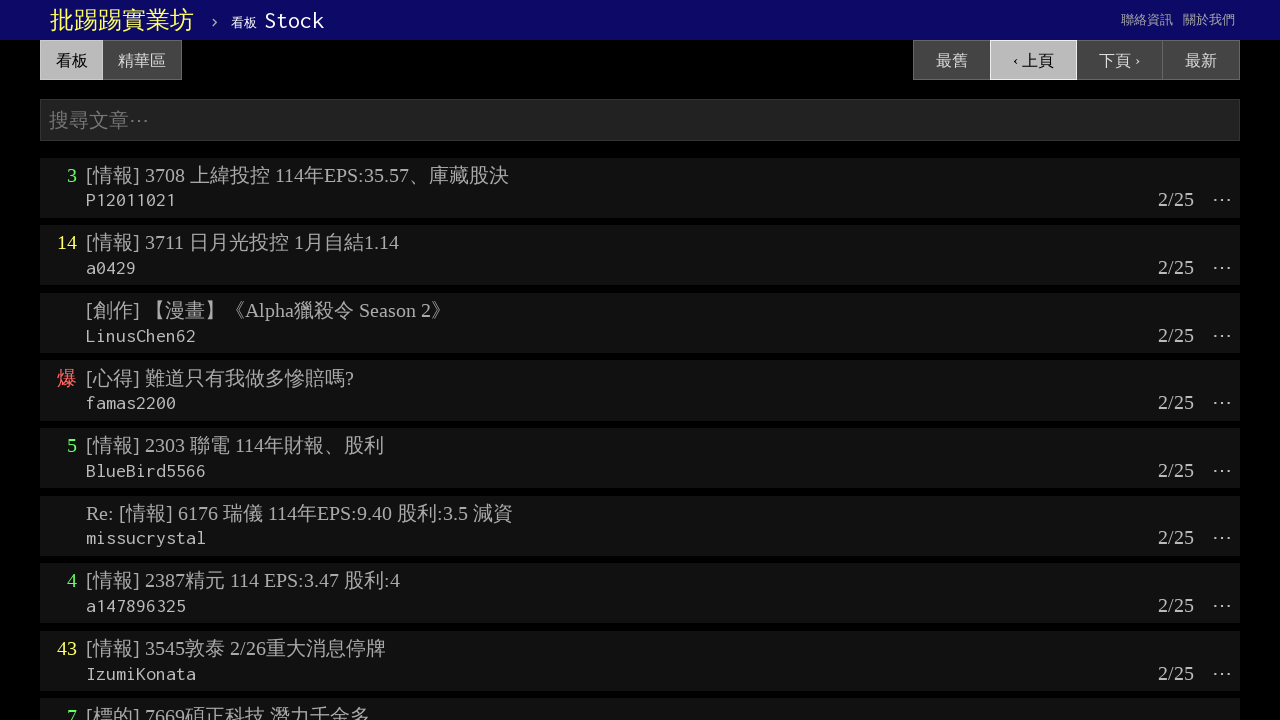